Tests alert popup handling by triggering a prompt alert, entering text, and accepting it

Starting URL: https://demoqa.com/alerts

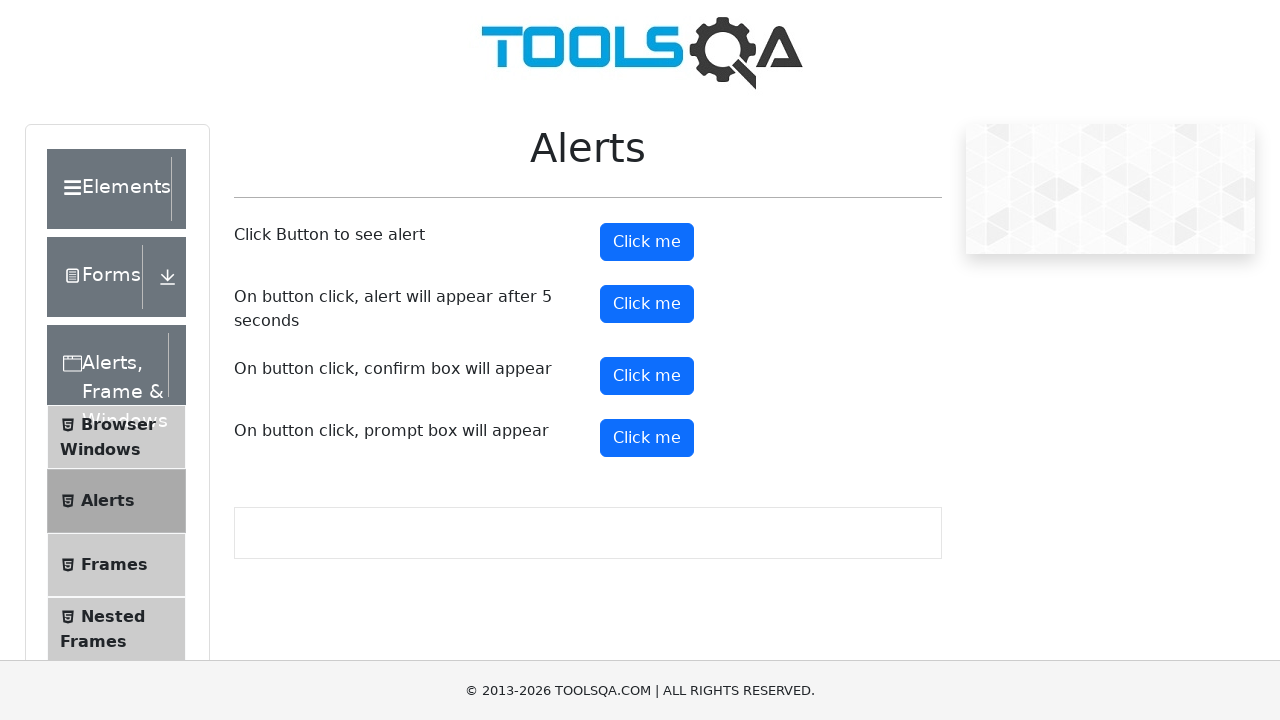

Clicked prompt alert button at (647, 438) on #promtButton
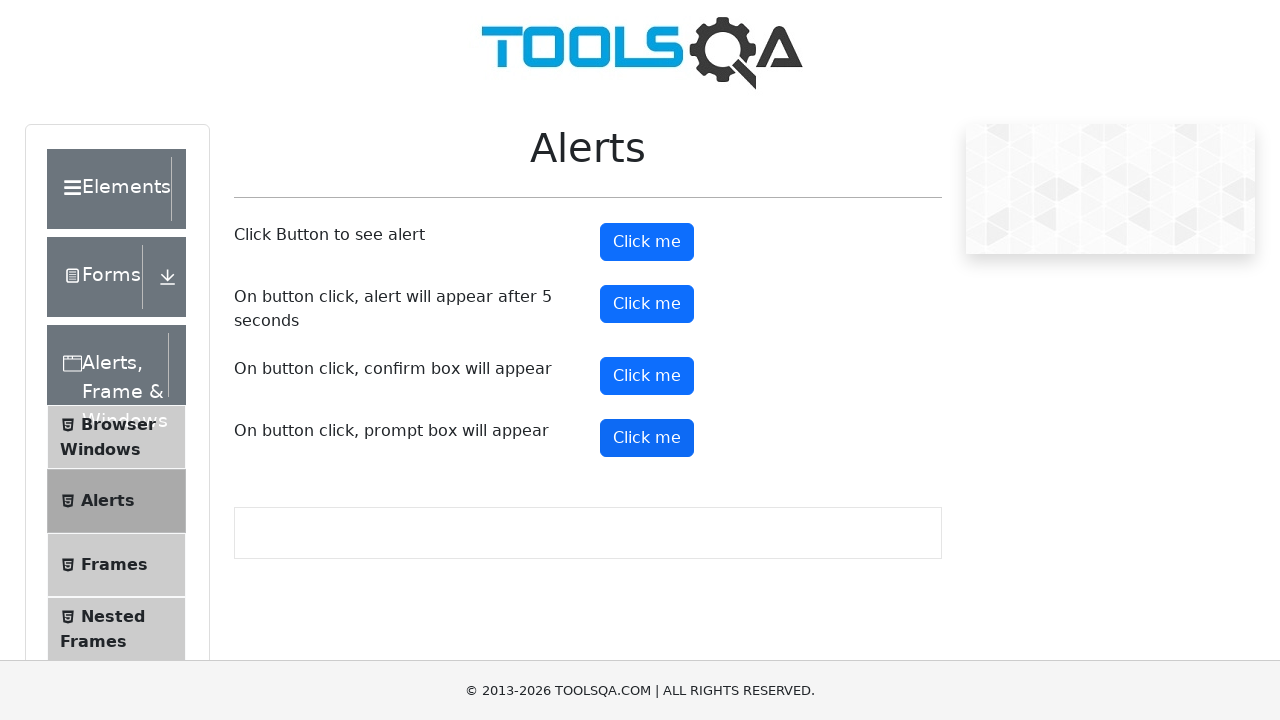

Set up dialog handler to accept prompt with text 'Md Sazzad Hossain'
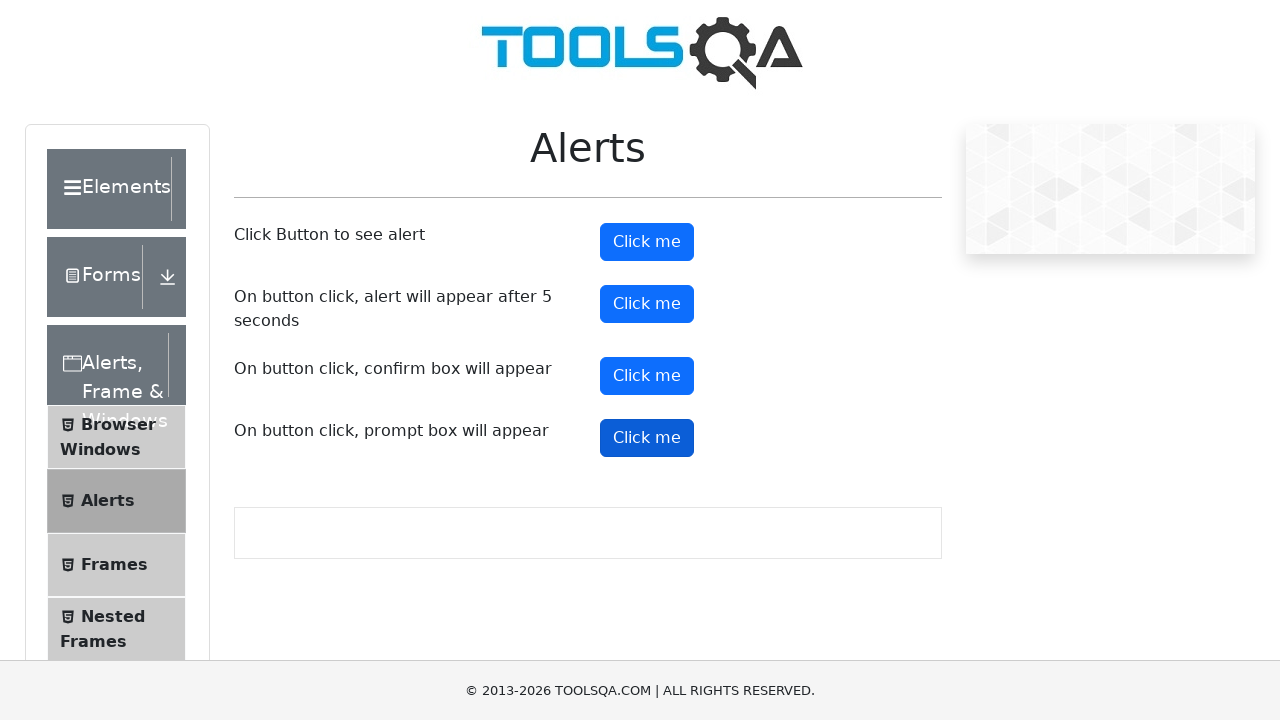

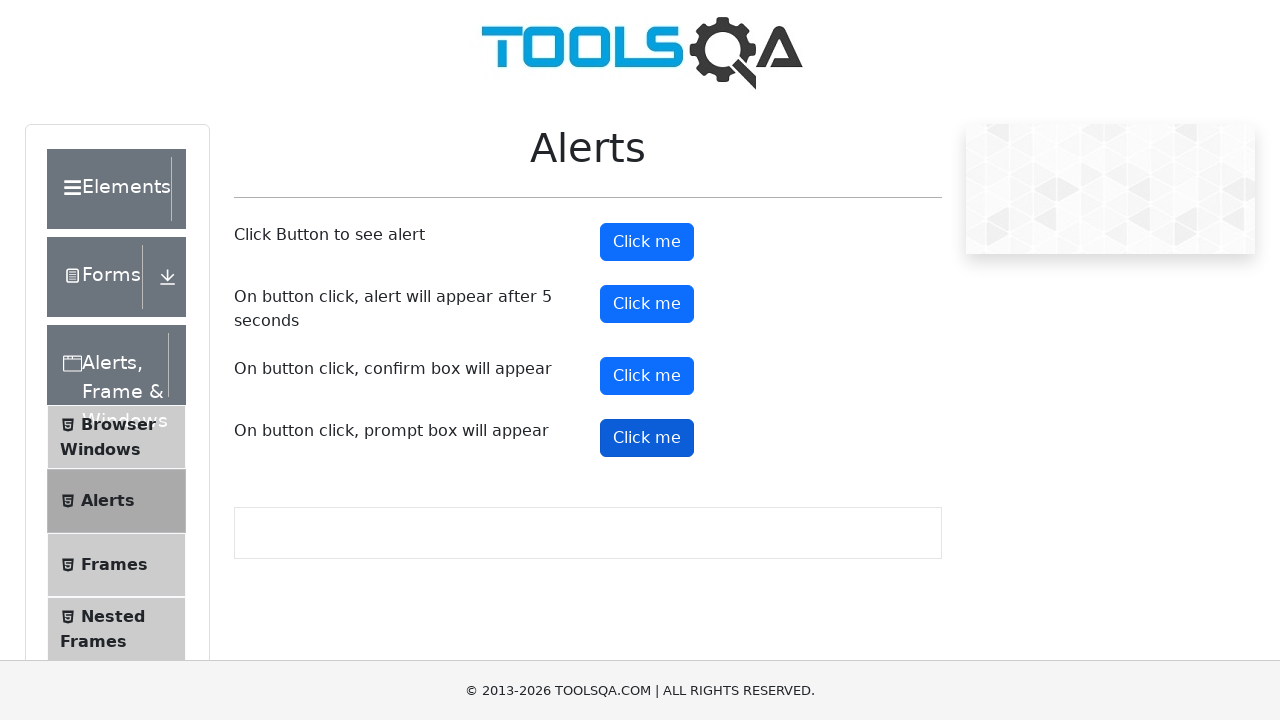